Tests dynamic controls page by verifying checkbox visibility, clicking a toggle button to hide the checkbox, and waiting for the checkbox to disappear.

Starting URL: https://v1.training-support.net/selenium/dynamic-controls

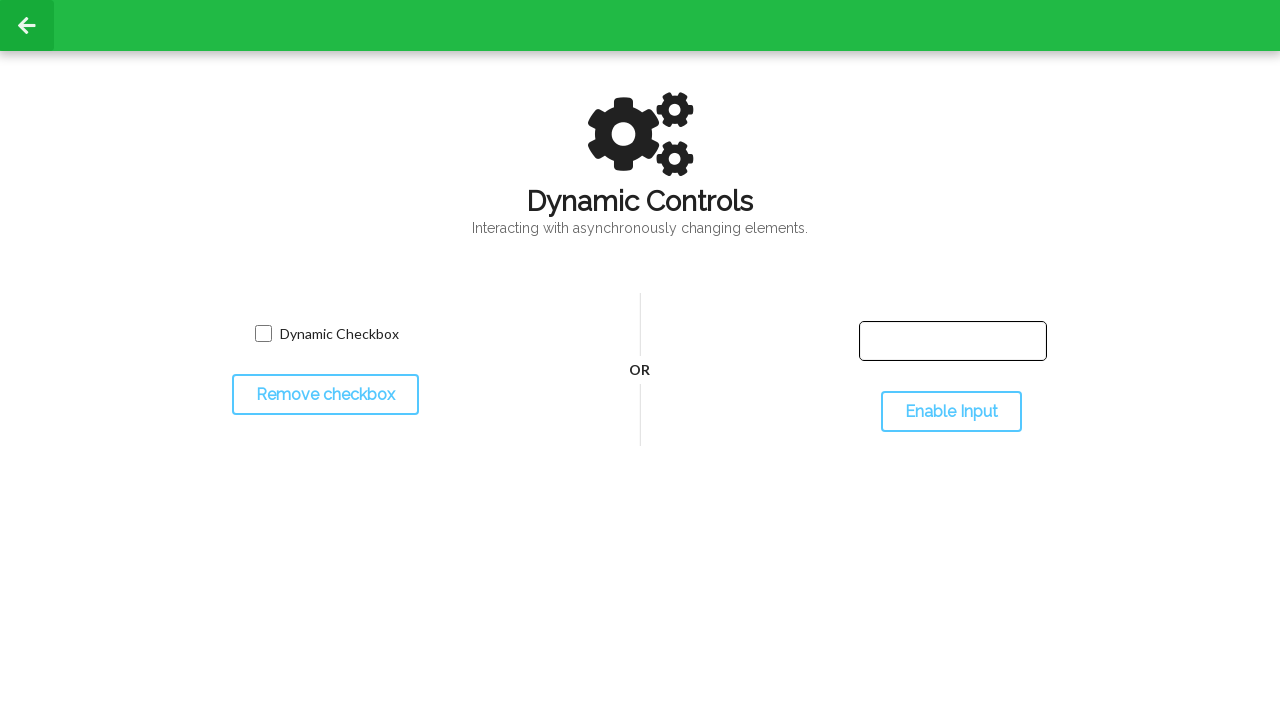

Located checkbox element
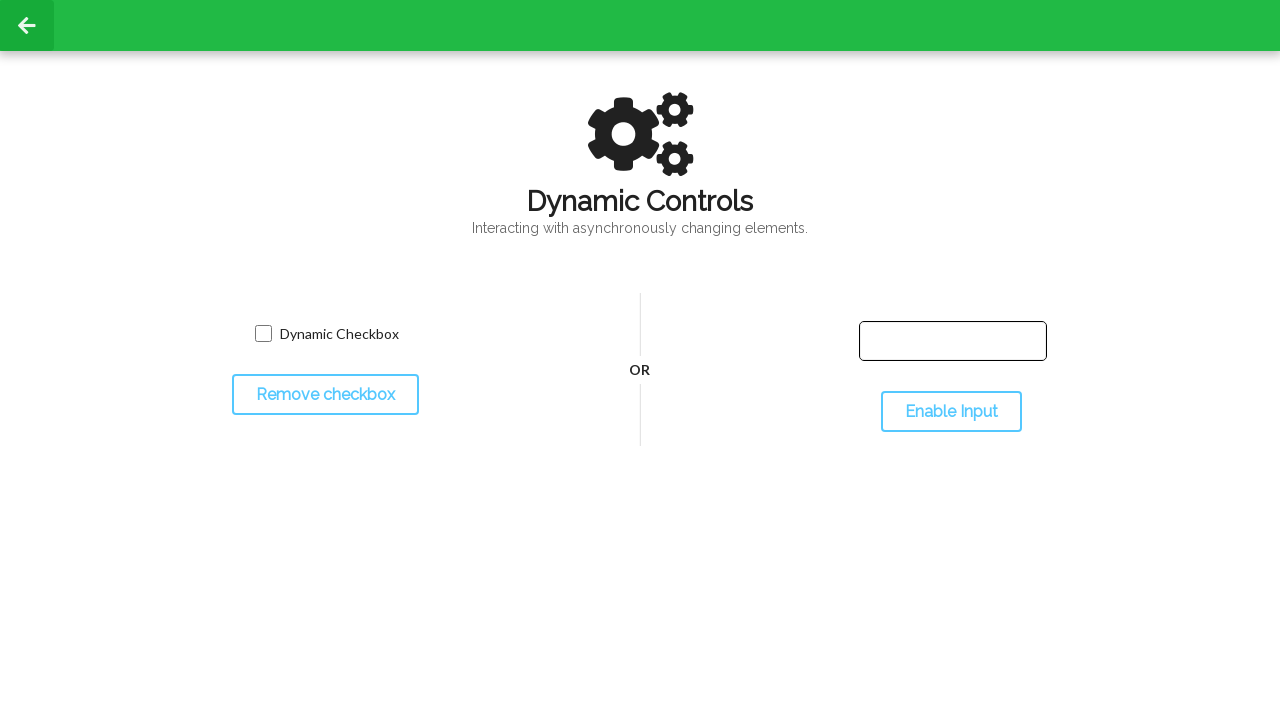

Verified checkbox is visible
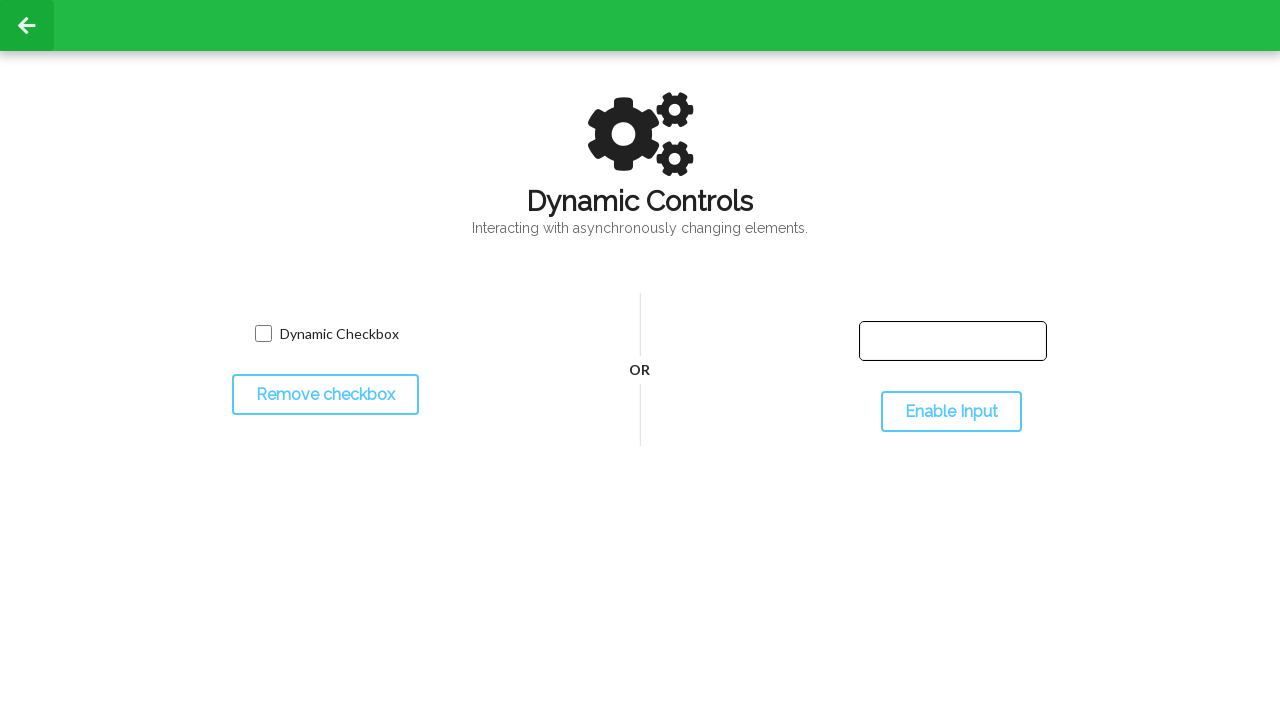

Clicked toggle button to hide checkbox at (325, 395) on #toggleCheckbox
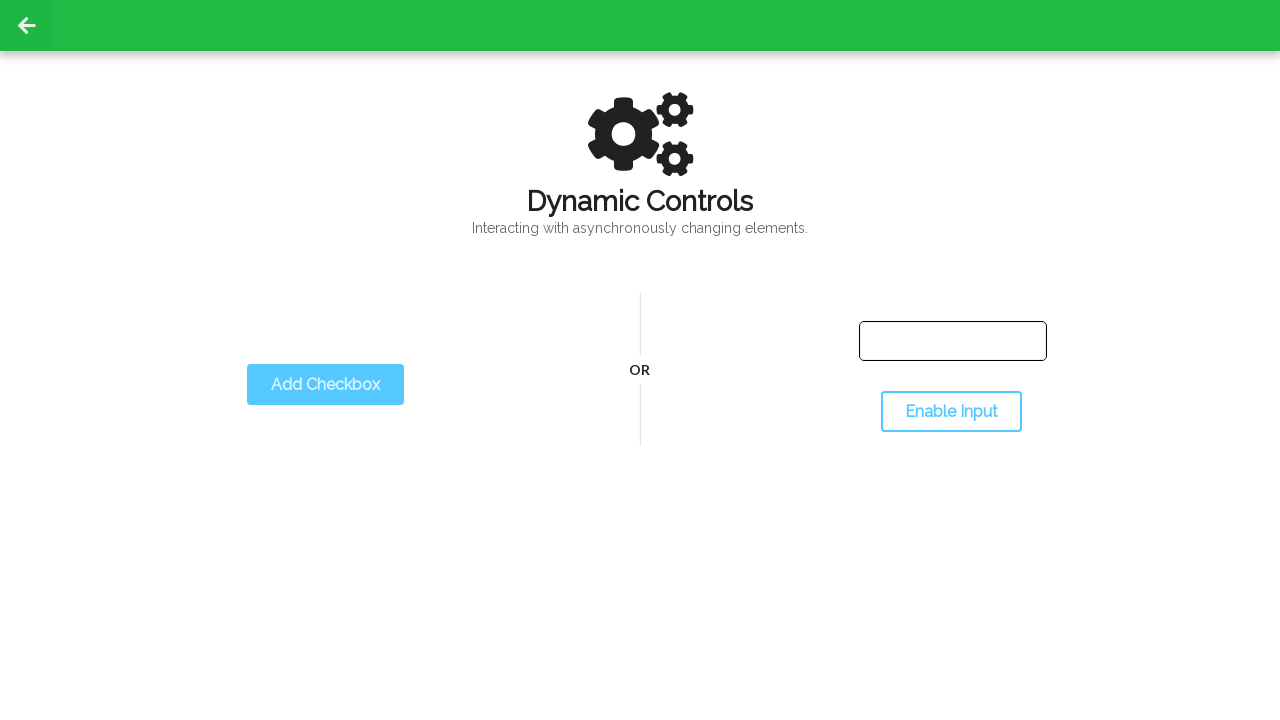

Waited for checkbox to disappear
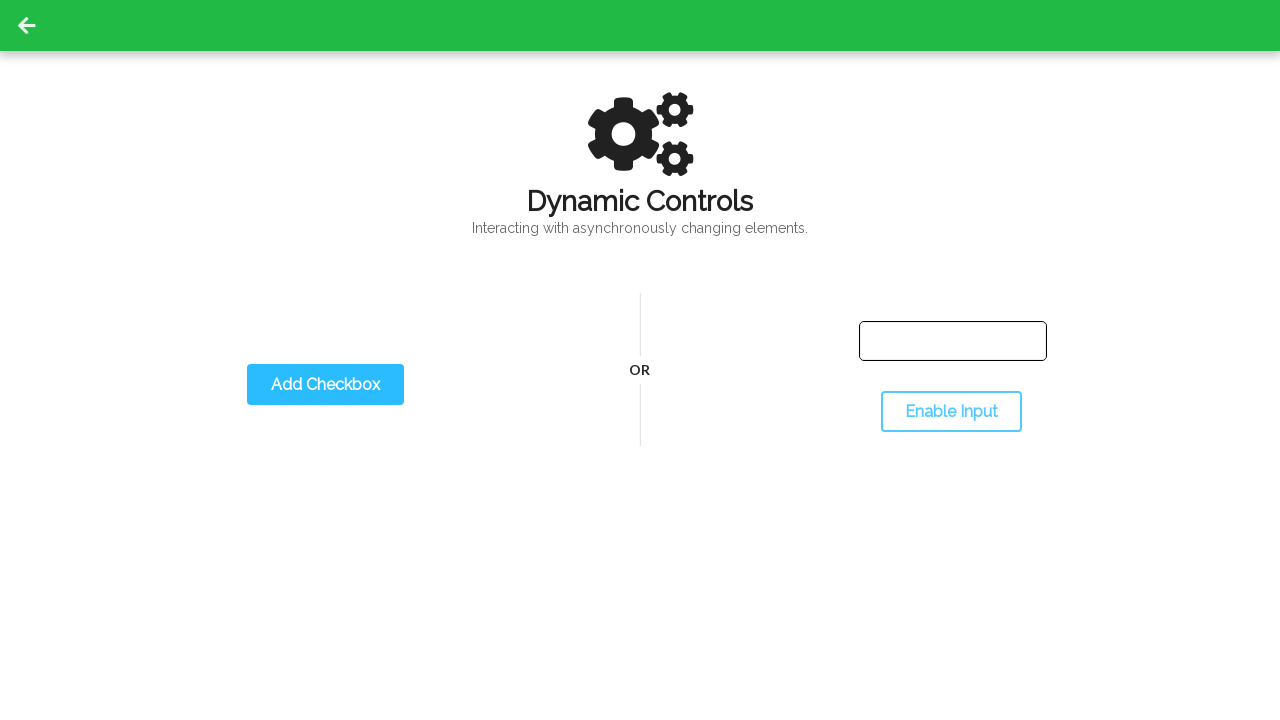

Confirmed checkbox is no longer visible
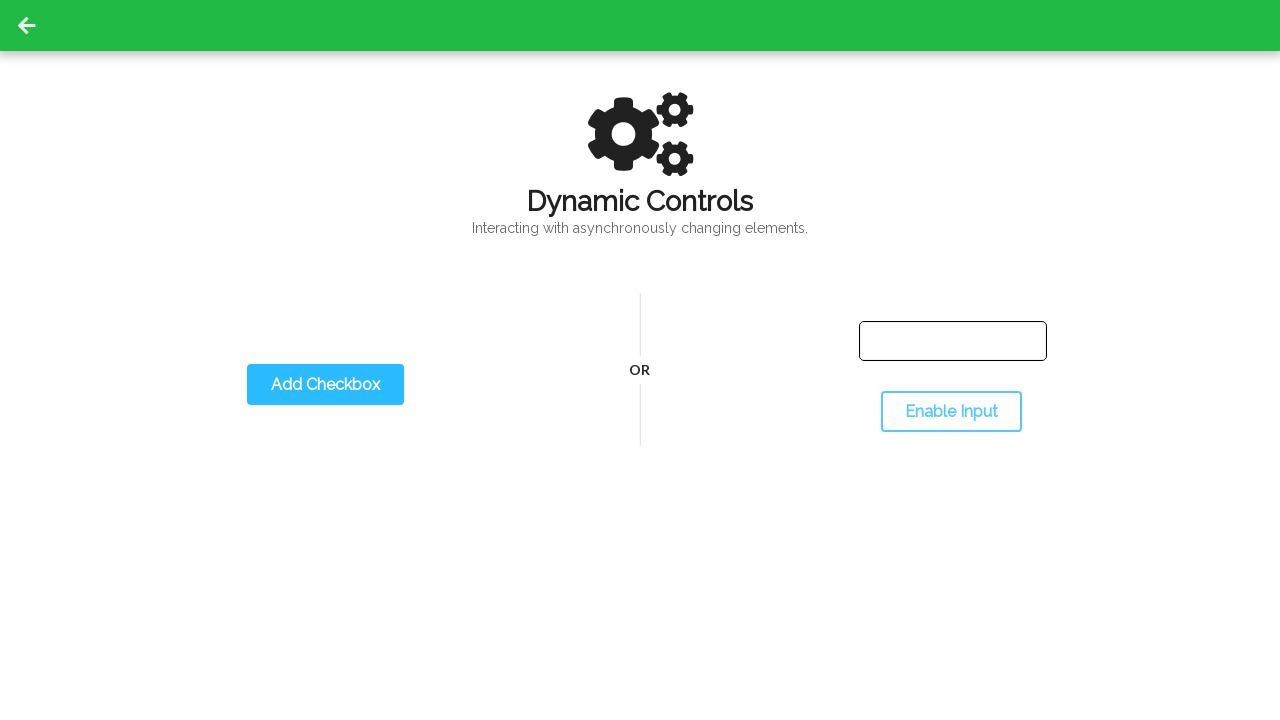

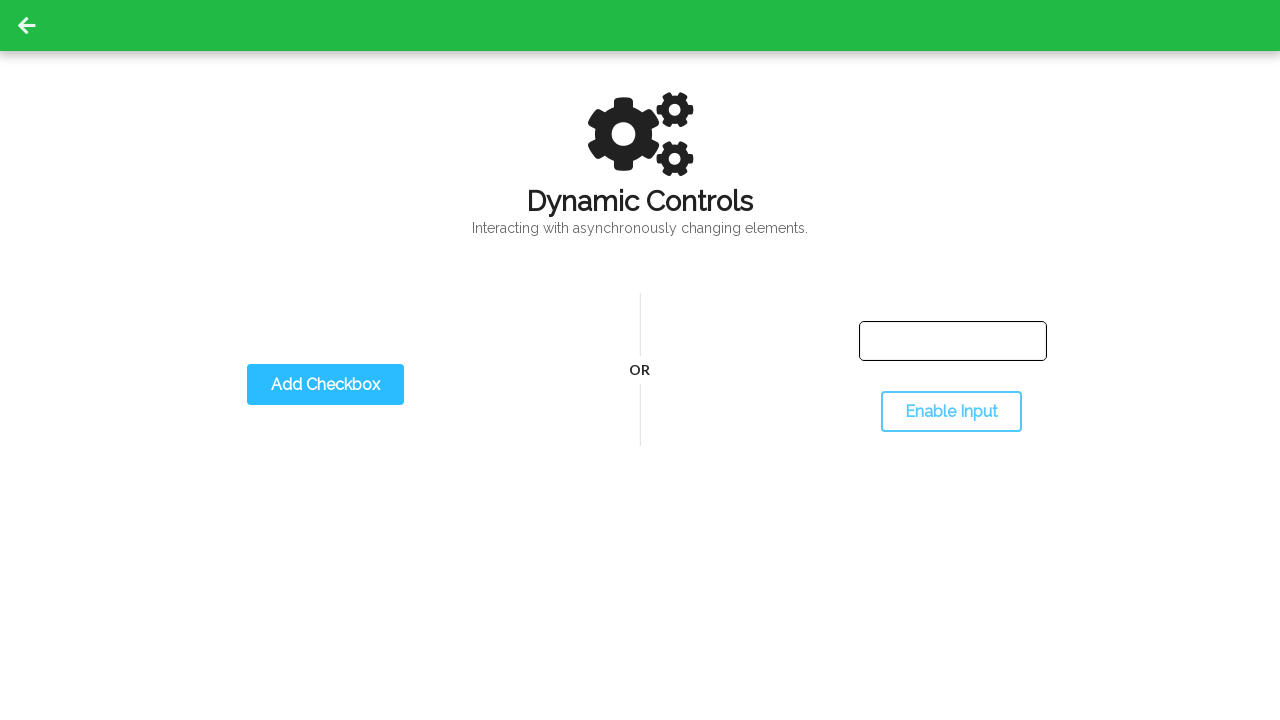